Demonstrates drag-and-drop by offset, dragging a source element to a specific offset position

Starting URL: https://crossbrowsertesting.github.io/drag-and-drop

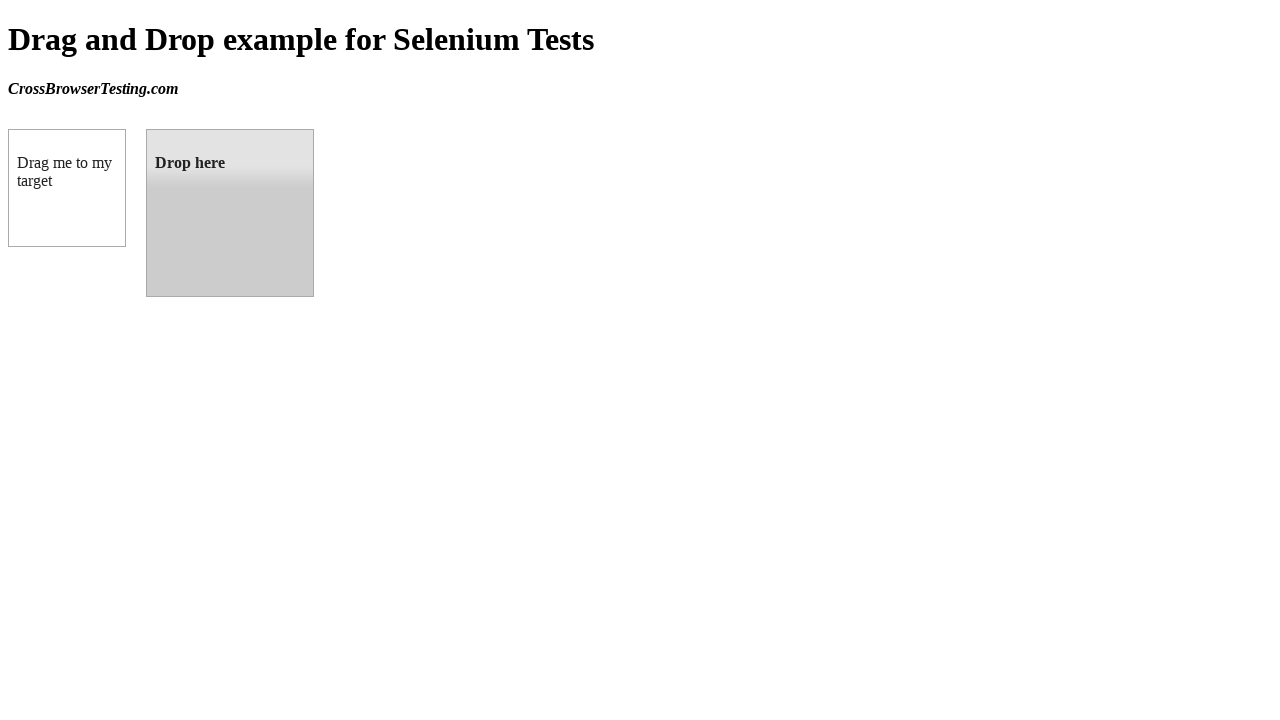

Waited for draggable element to be visible
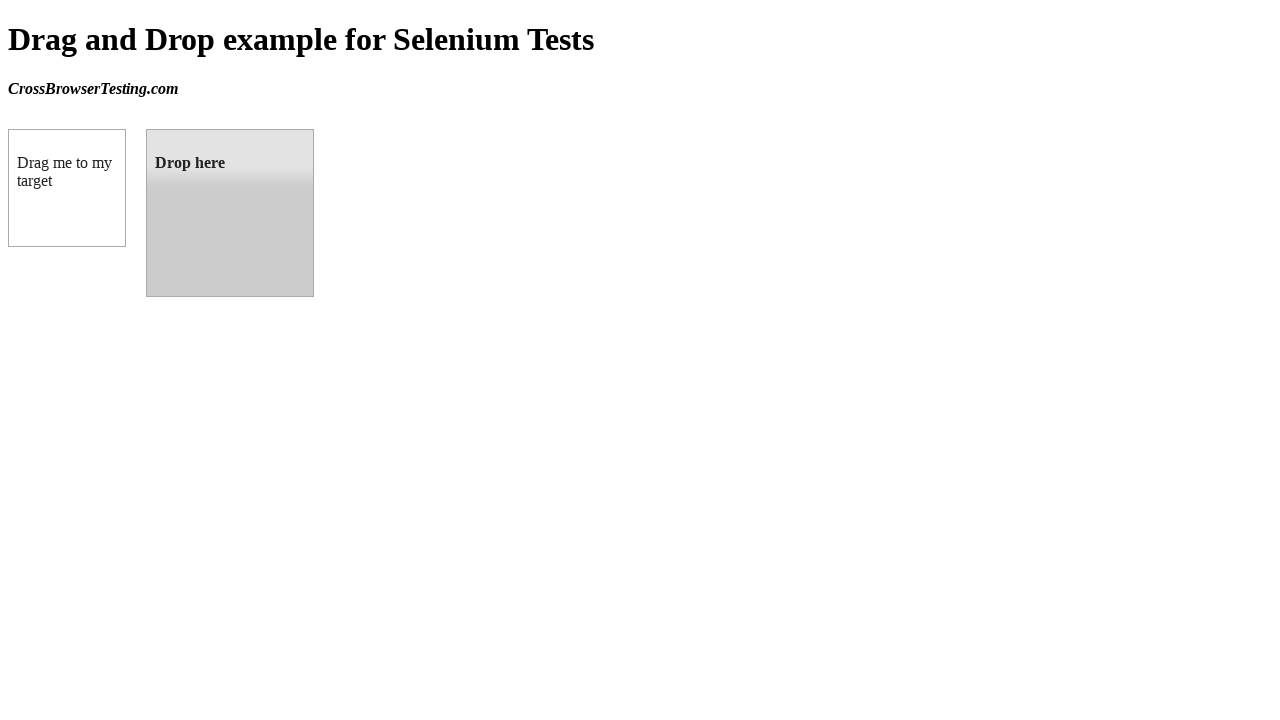

Waited for droppable element to be visible
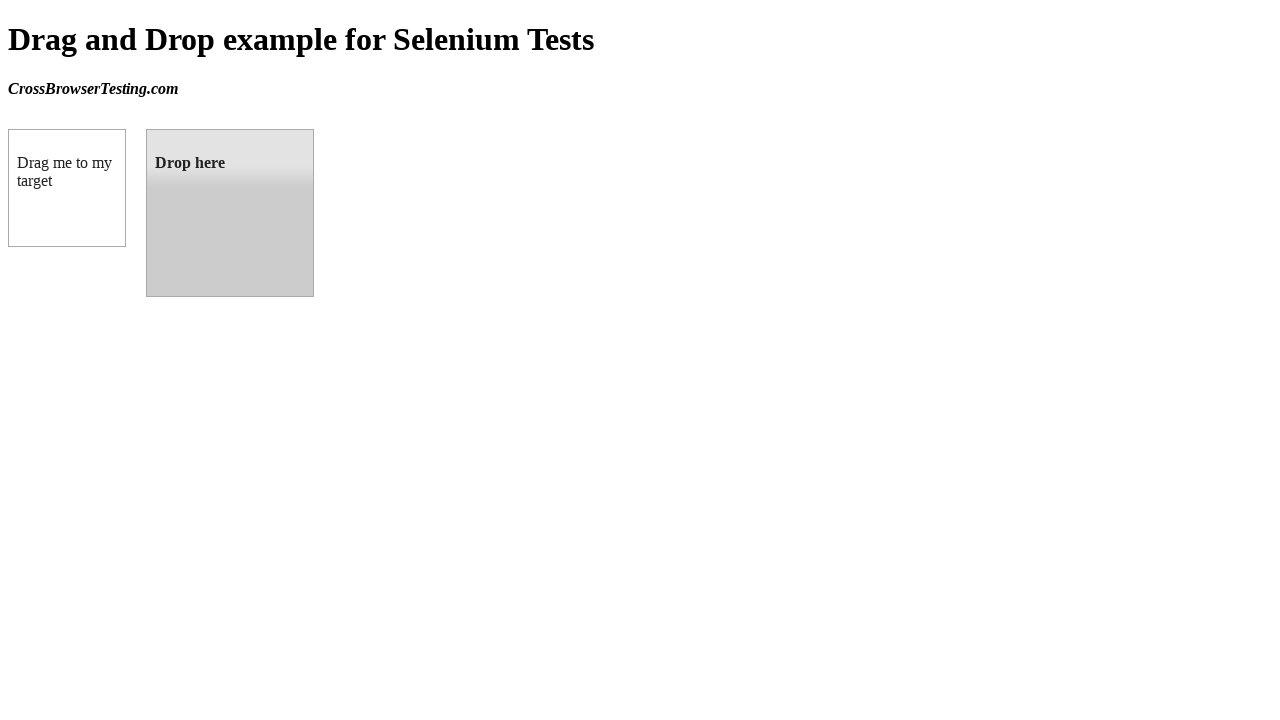

Retrieved bounding box of droppable target element
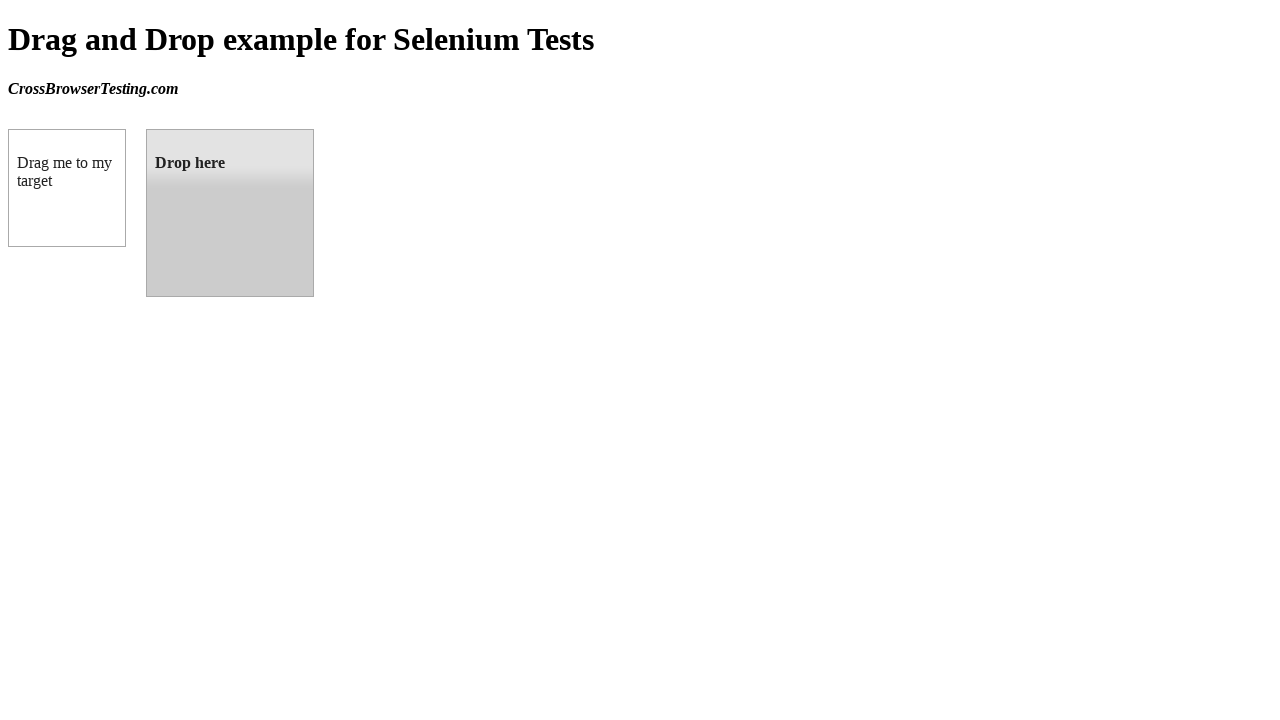

Located draggable source element
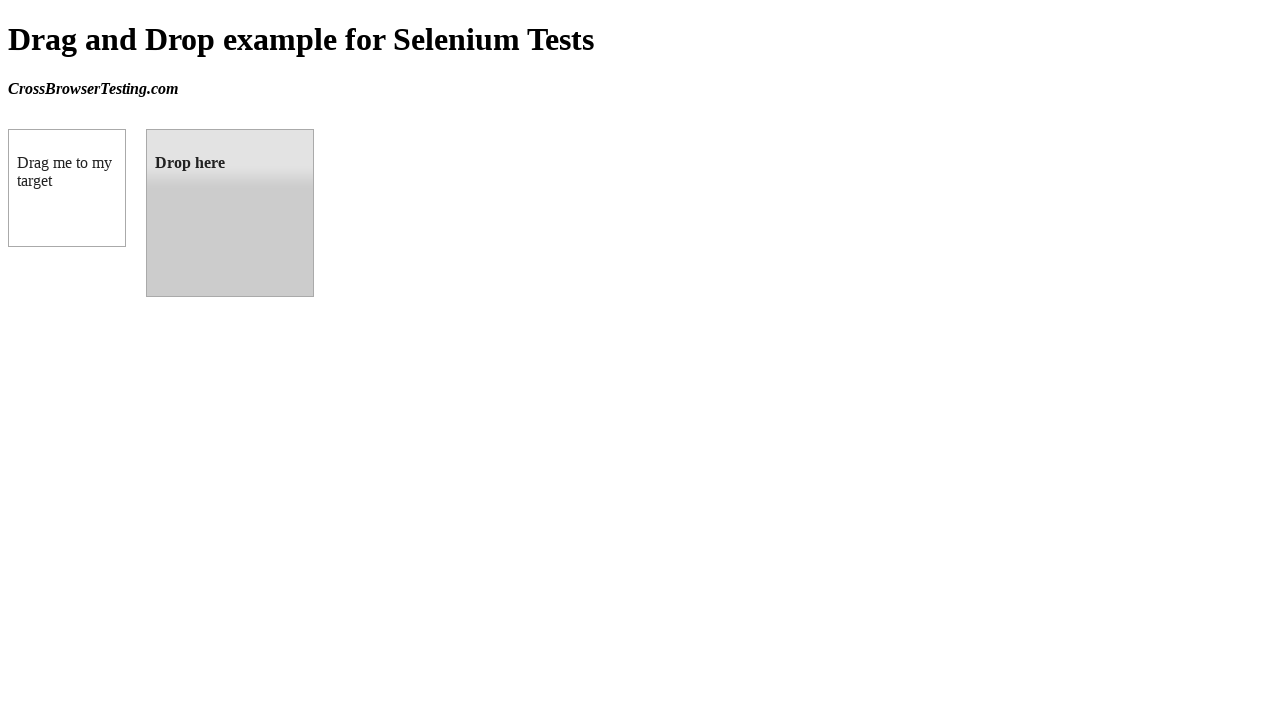

Performed drag-and-drop operation from draggable to droppable element by offset at (293, 259)
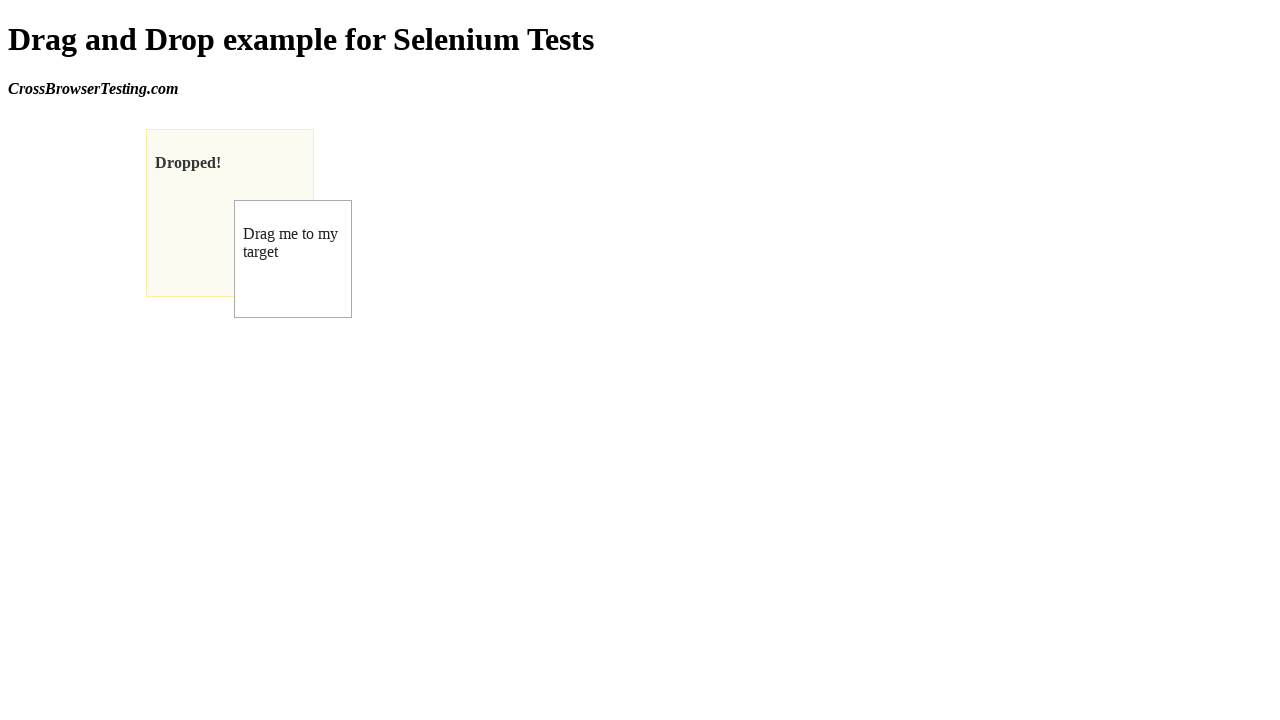

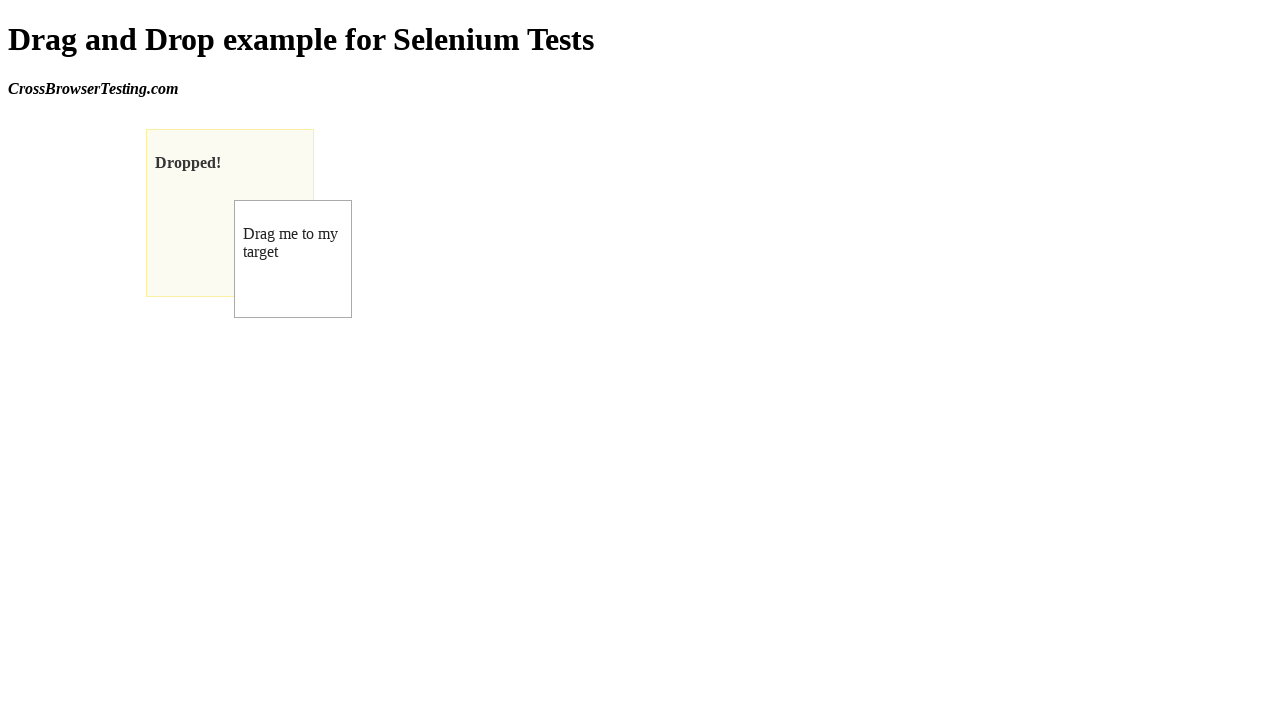